Navigates to the lyrics page and clicks on the lyrics submenu link, then verifies the song lyrics text is displayed across 100 paragraph elements

Starting URL: https://www.99-bottles-of-beer.net/lyrics.html

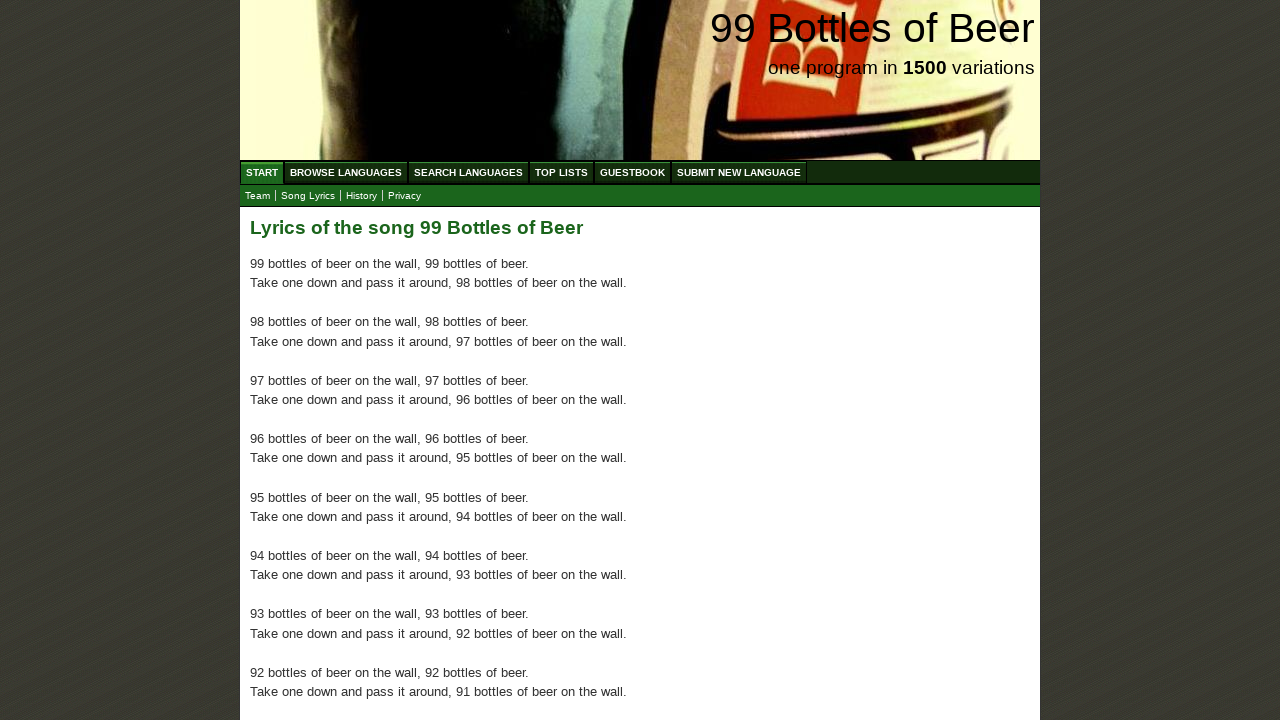

Clicked on the lyrics submenu link at (308, 196) on xpath=//body/div[@id='wrap']/div[@id='navigation']/ul[@id='submenu']/li/a[@href=
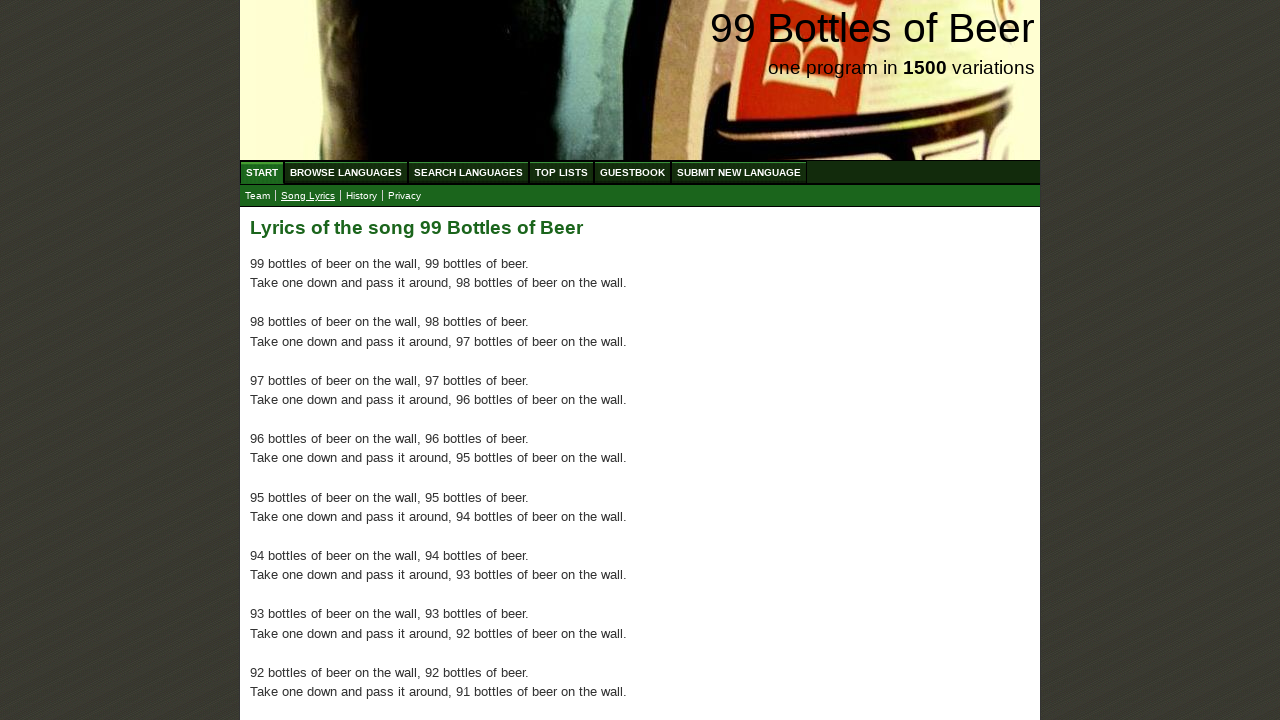

Lyrics content loaded - first paragraph element appeared
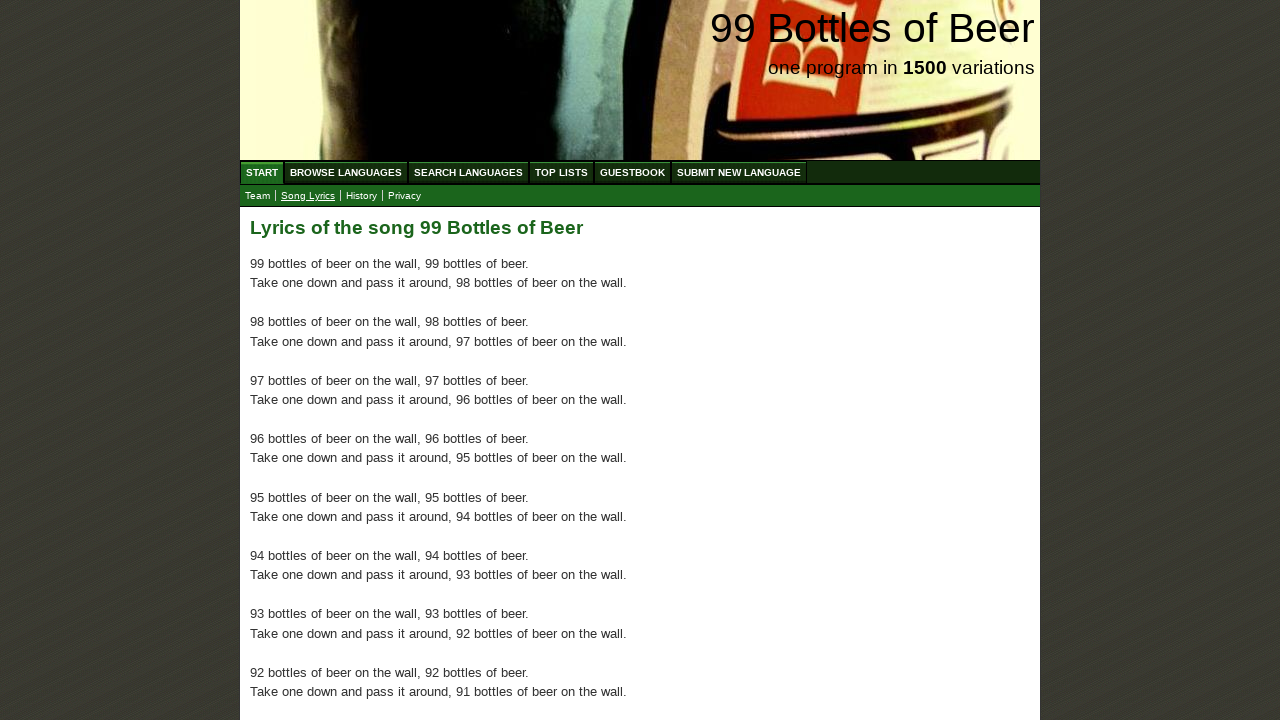

Verified 100 paragraph elements containing song lyrics text
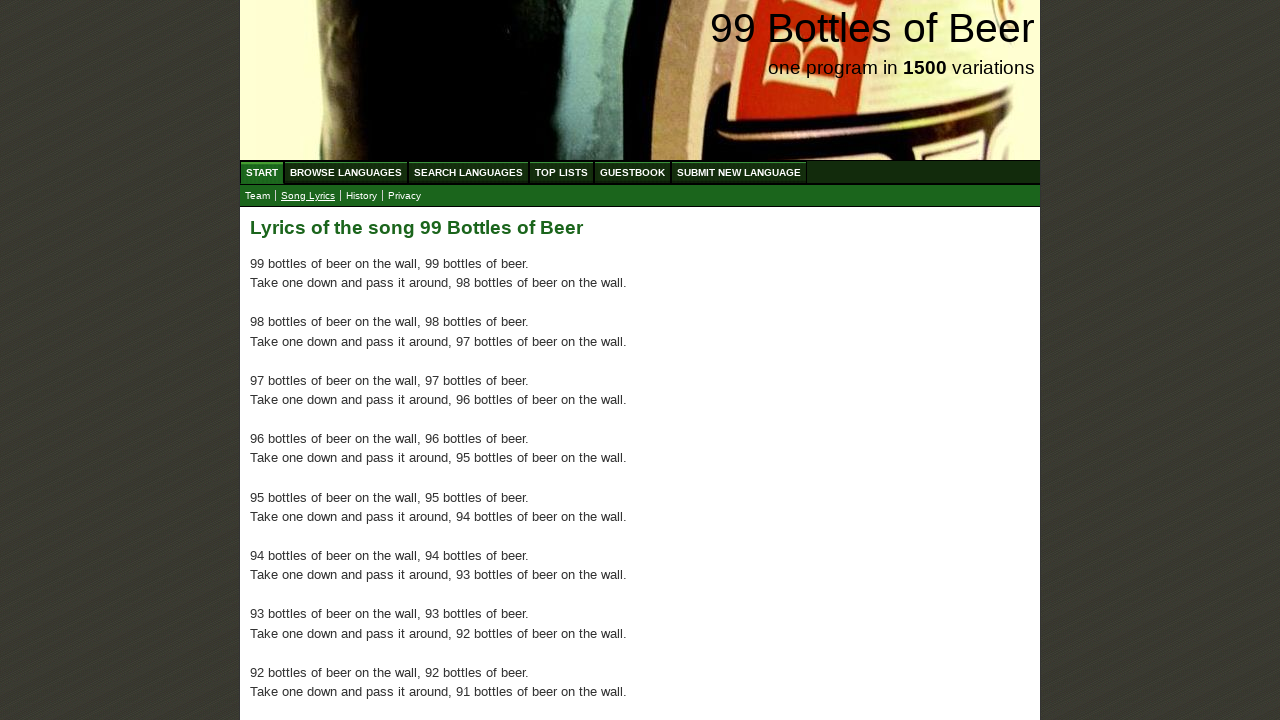

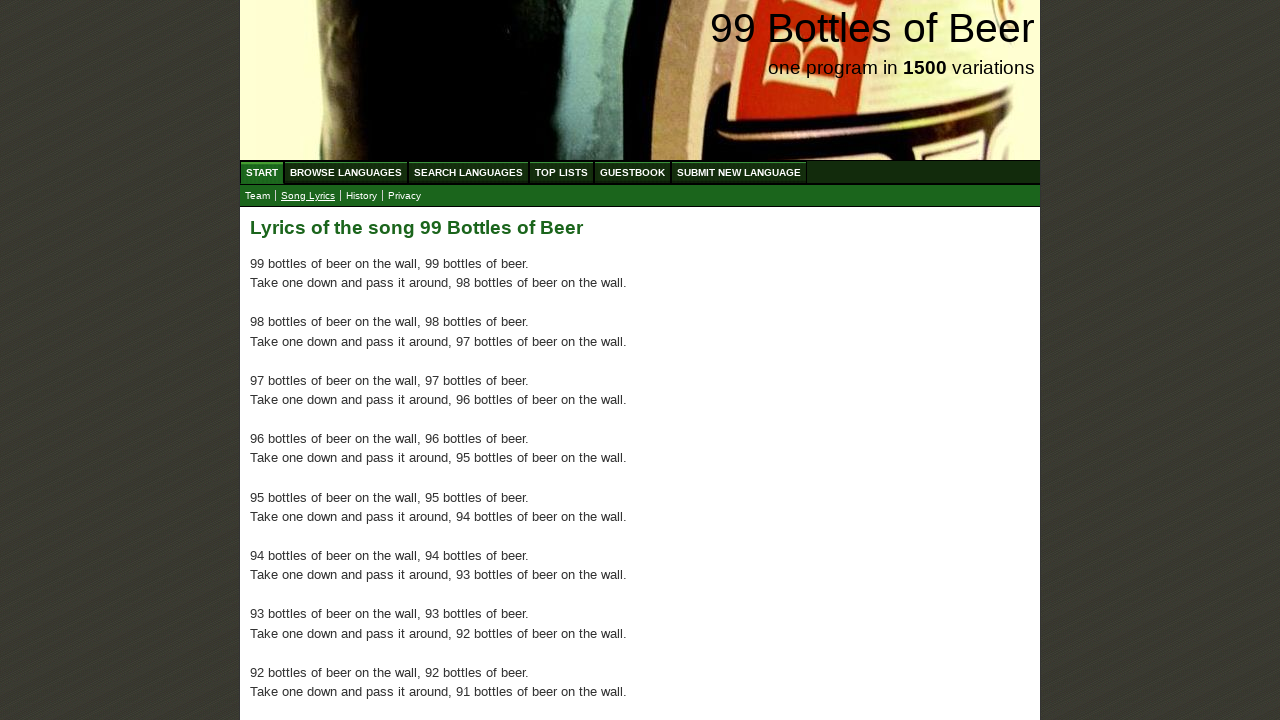